Tests window/tab switching functionality by clicking a LinkedIn social link that opens in a new tab, switching to that tab to verify it loaded, then switching back to the original window.

Starting URL: https://etrain.info/in

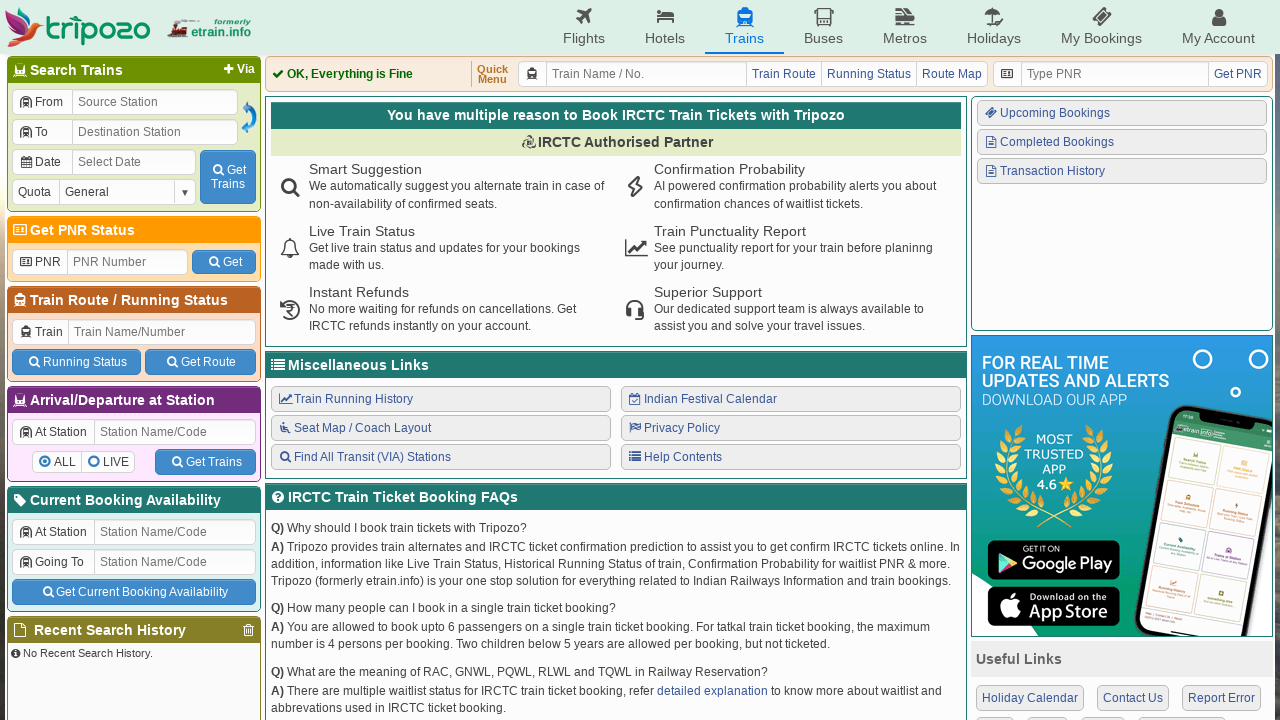

Clicked LinkedIn social link in Connect With Us section at (1116, 536) on xpath=//div[p[text()='Connect With Us']]/div/a[4]
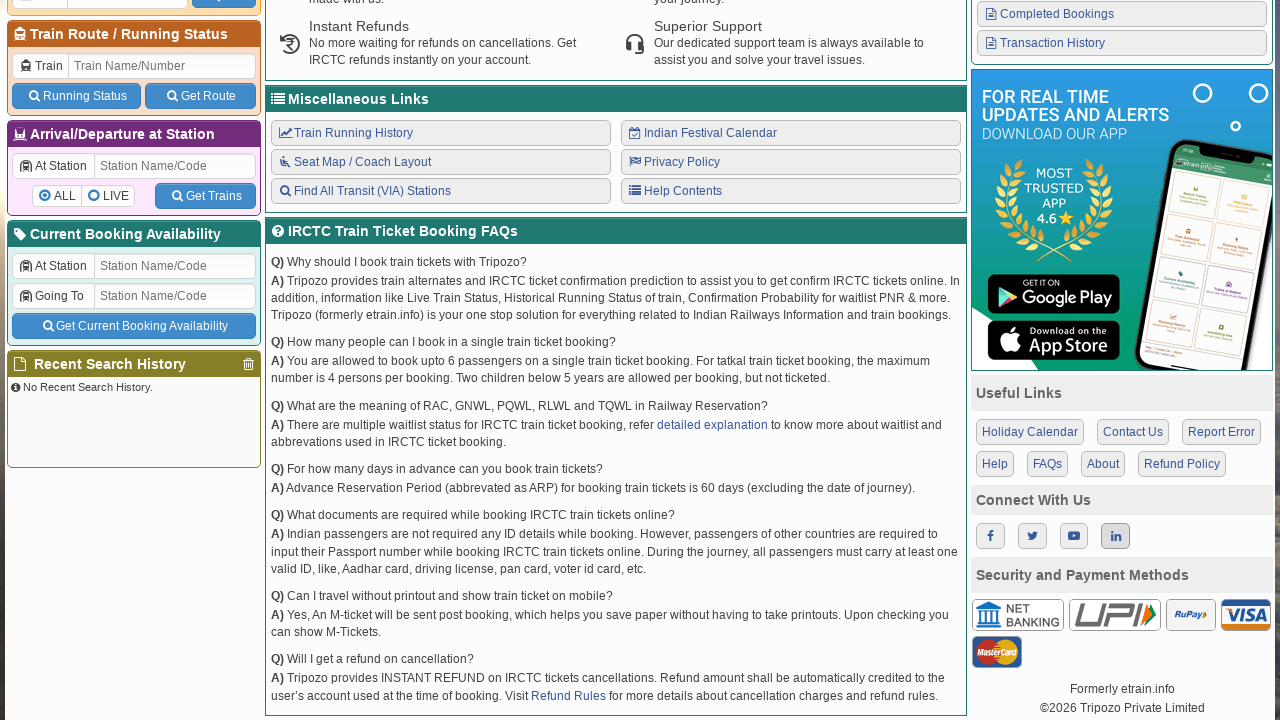

Captured new LinkedIn tab that opened
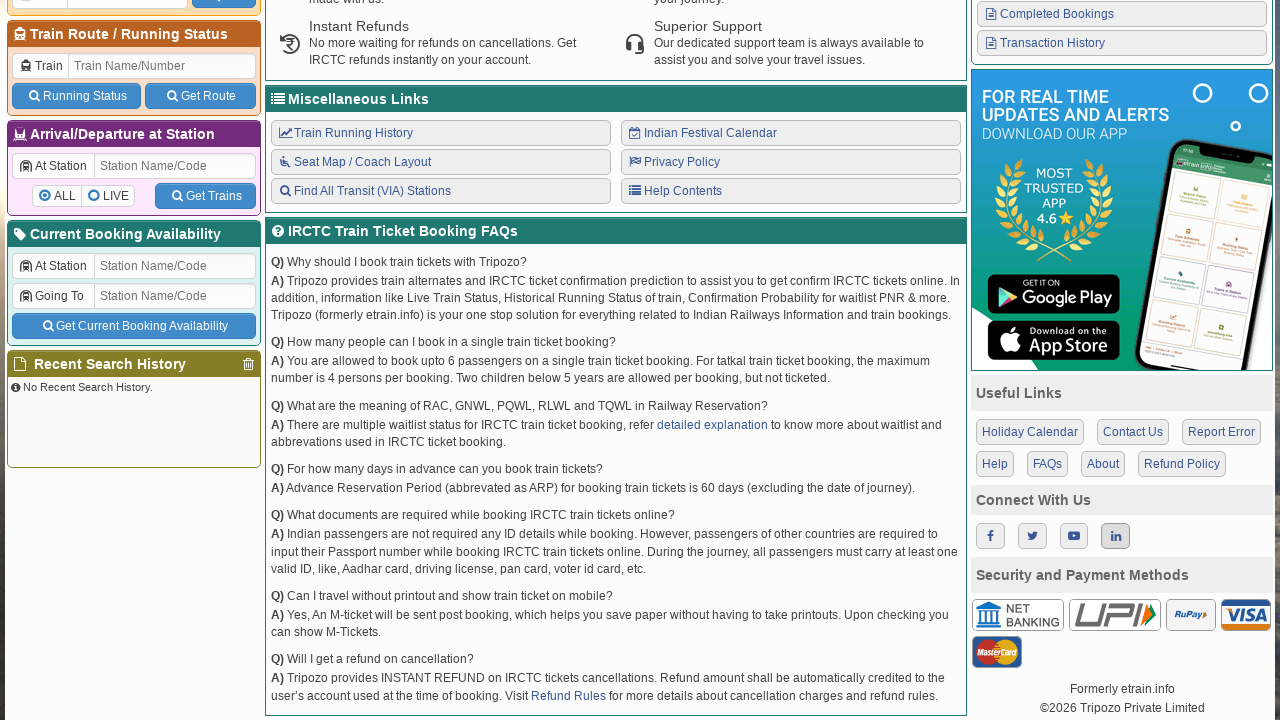

LinkedIn page loaded and DOM content ready
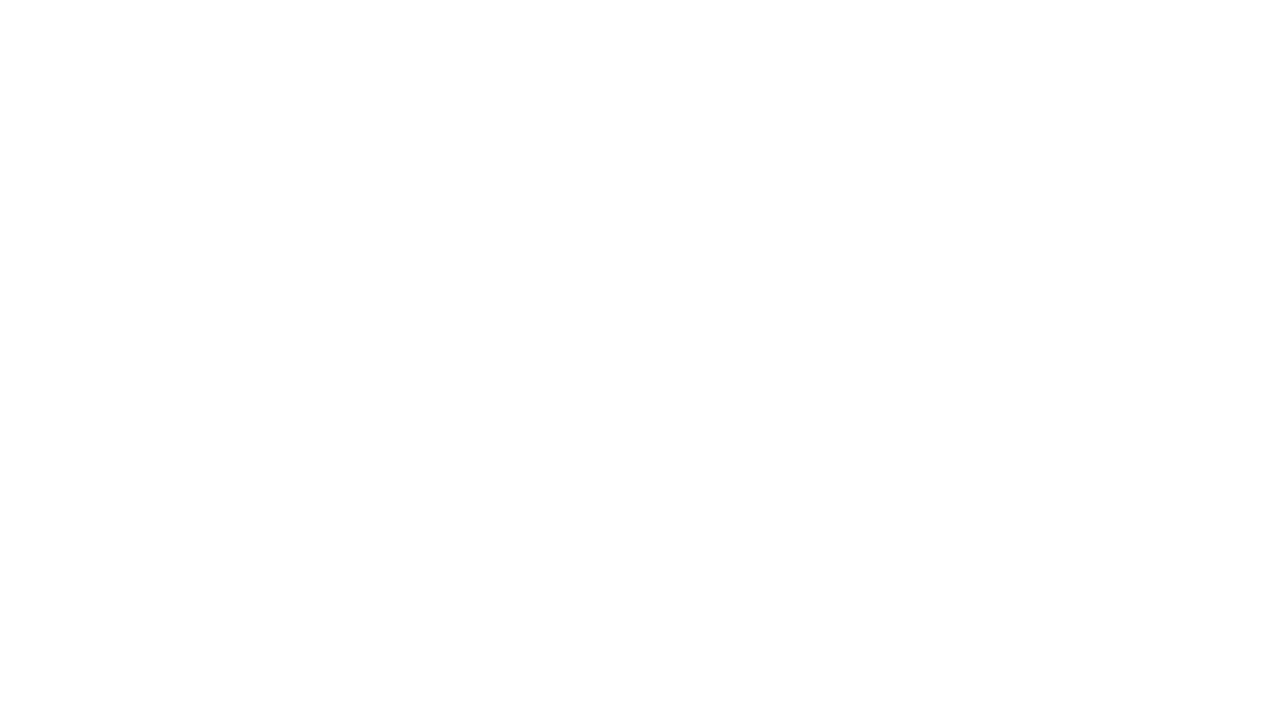

Verified LinkedIn page loaded with title and URL
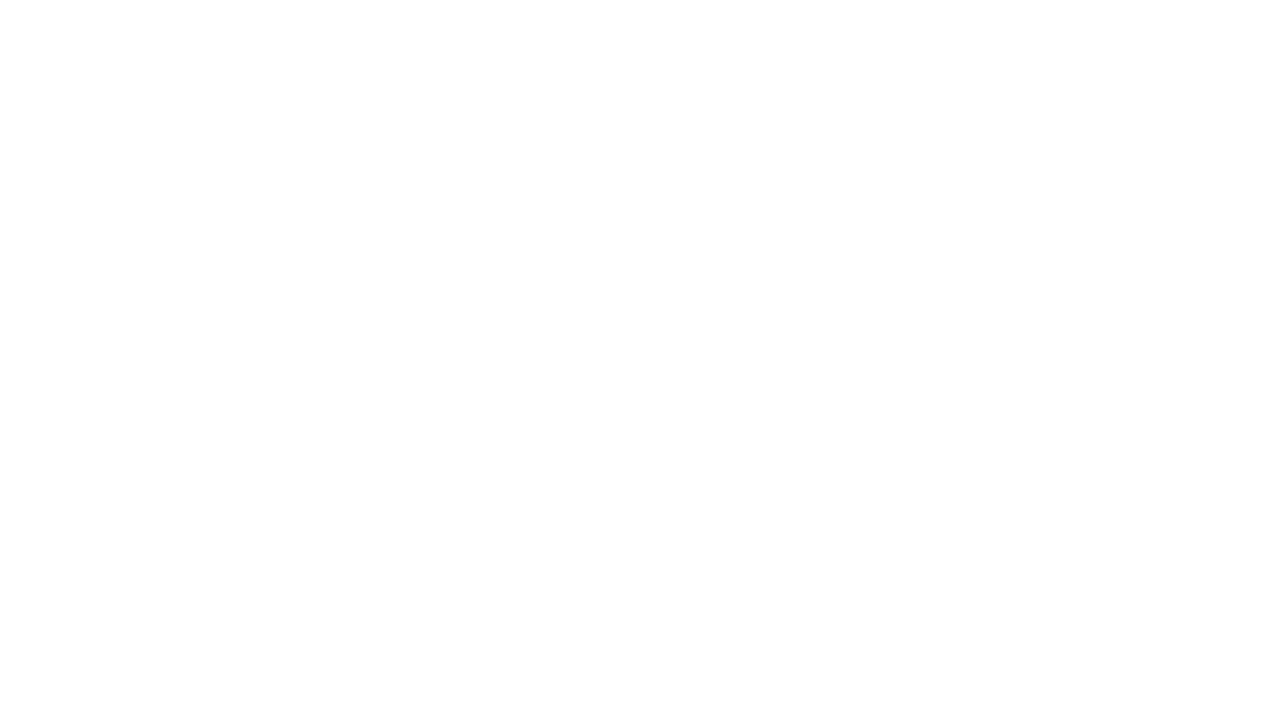

Switched back to original etrain.info page
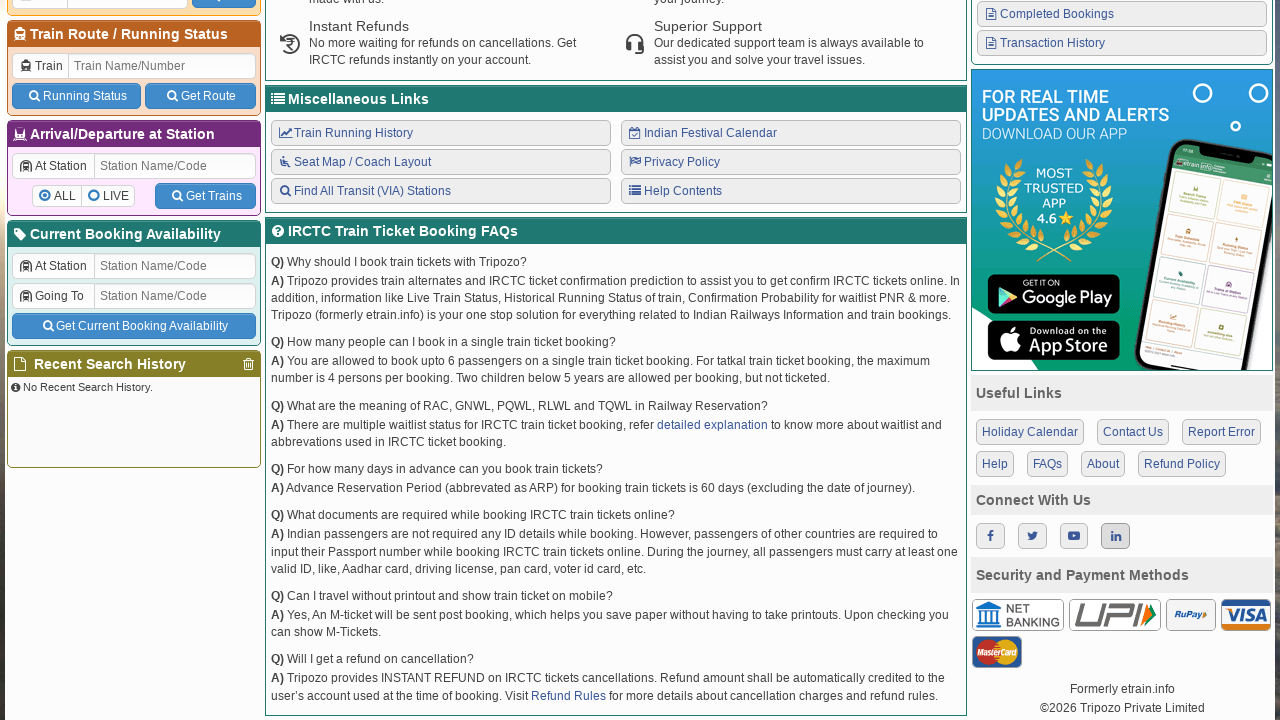

Verified original etrain page with title and URL
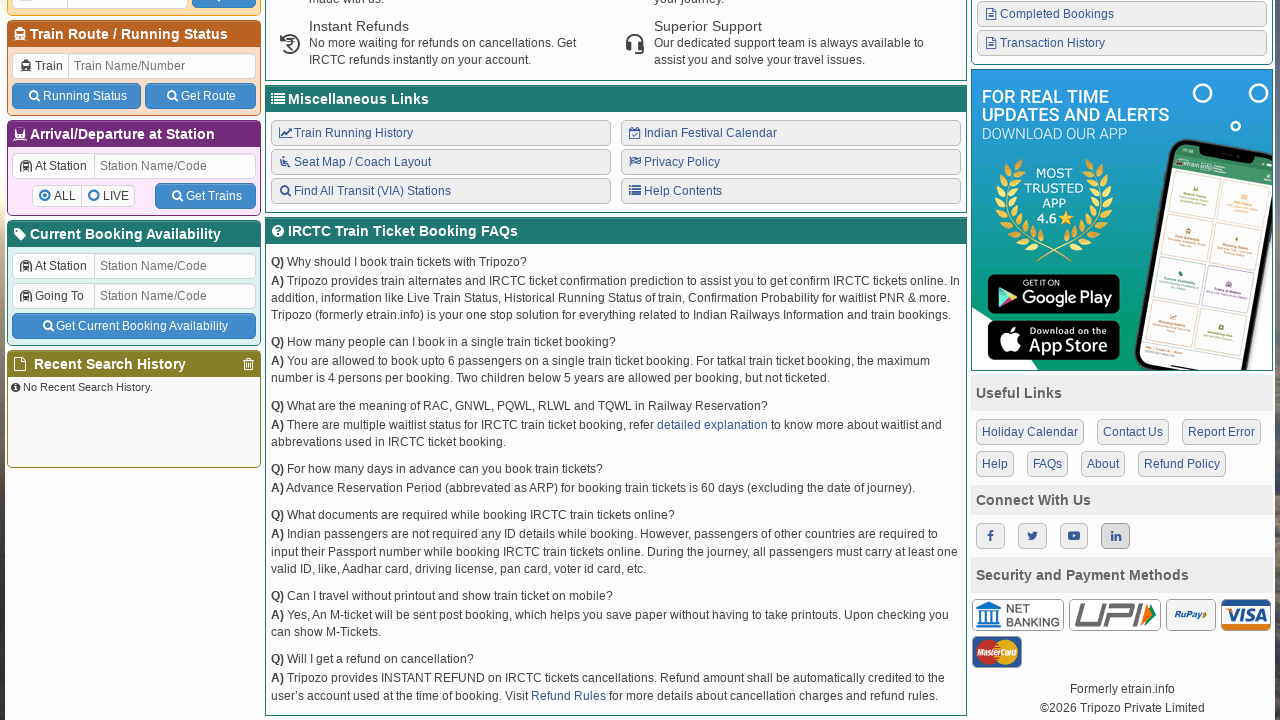

Closed LinkedIn tab
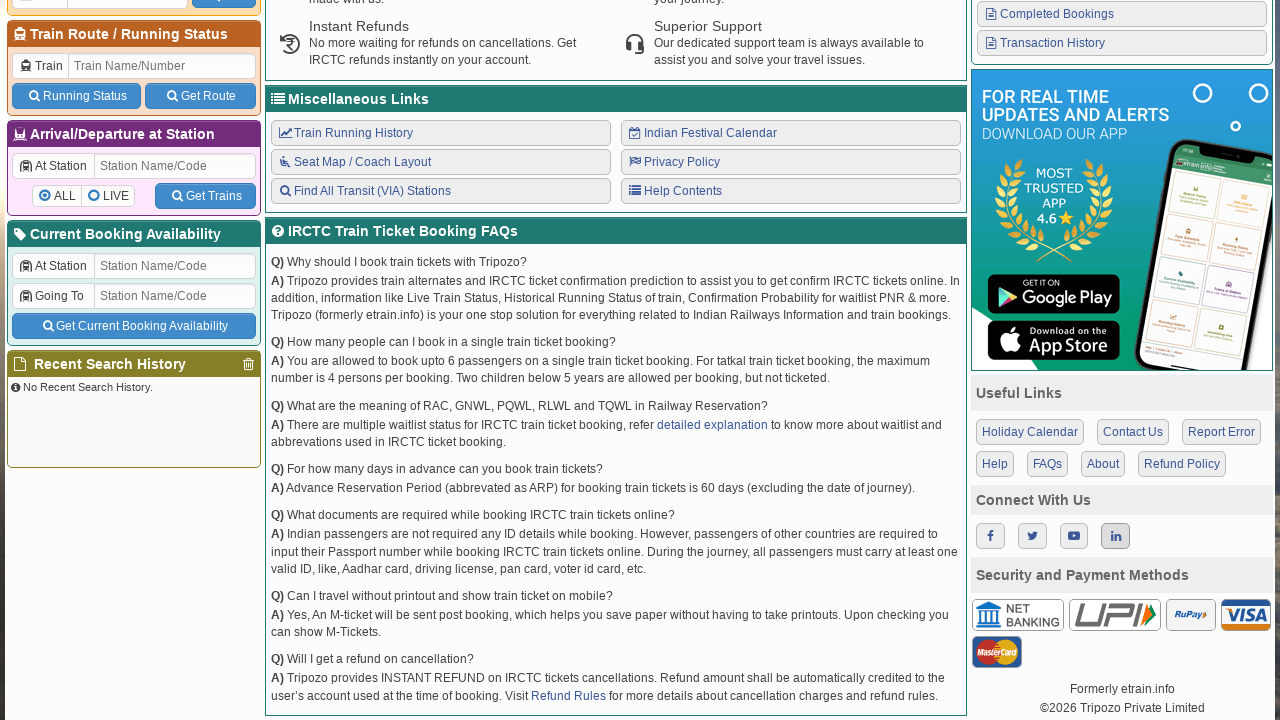

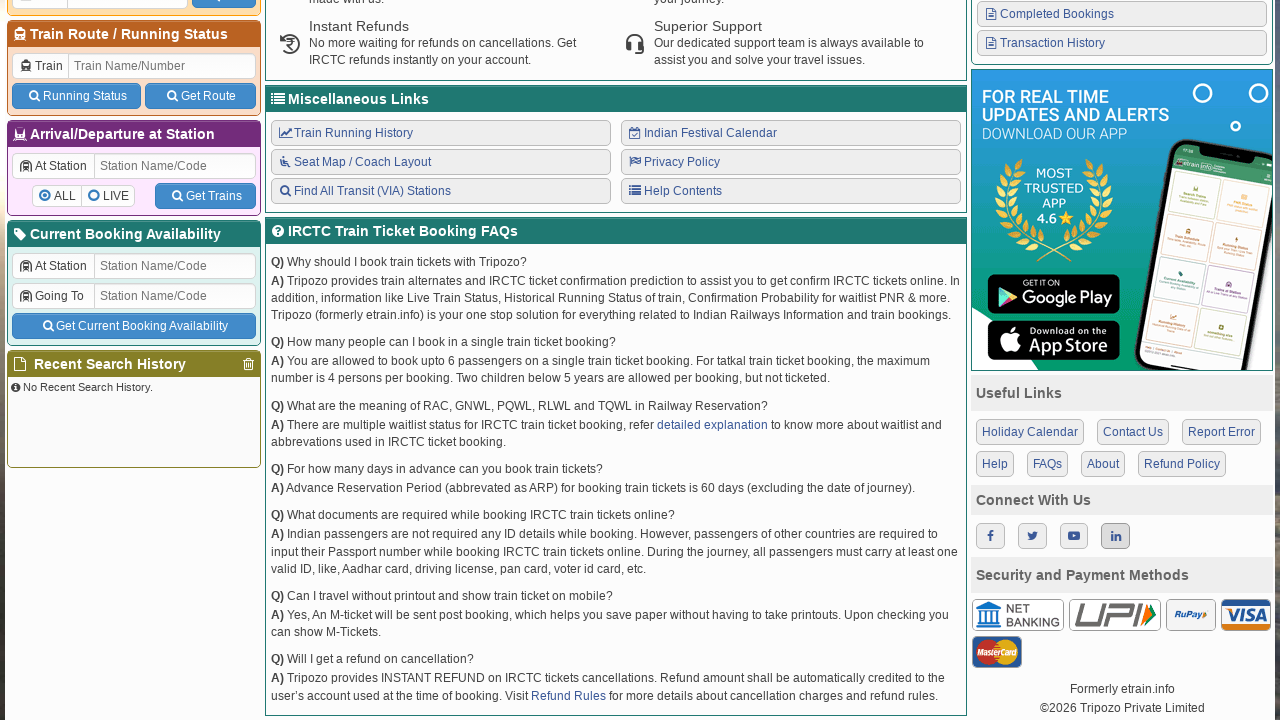